Tests Temple University's course search functionality by selecting a term (Spring 2022), choosing a subject (CIS), entering a course number range, and viewing the search results.

Starting URL: https://prd-xereg.temple.edu/StudentRegistrationSsb/ssb/term/termSelection?mode=courseSearch

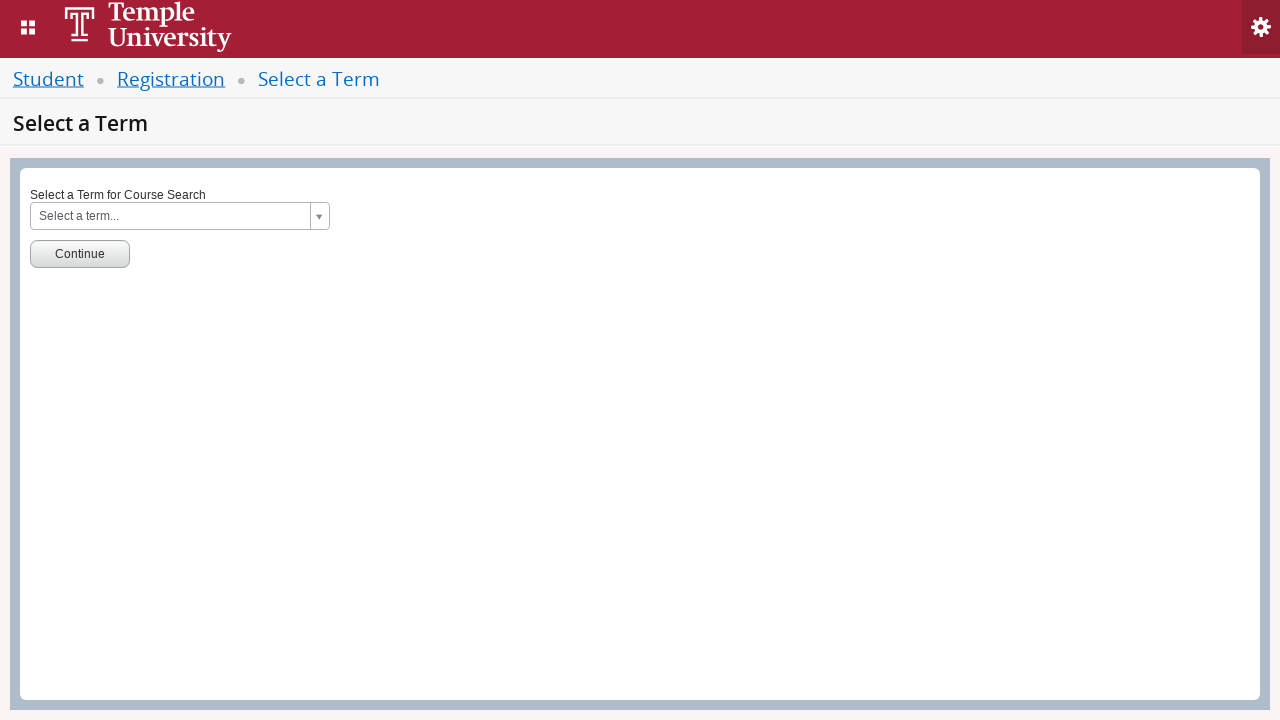

Clicked term selection dropdown at (180, 216) on #s2id_txt_term
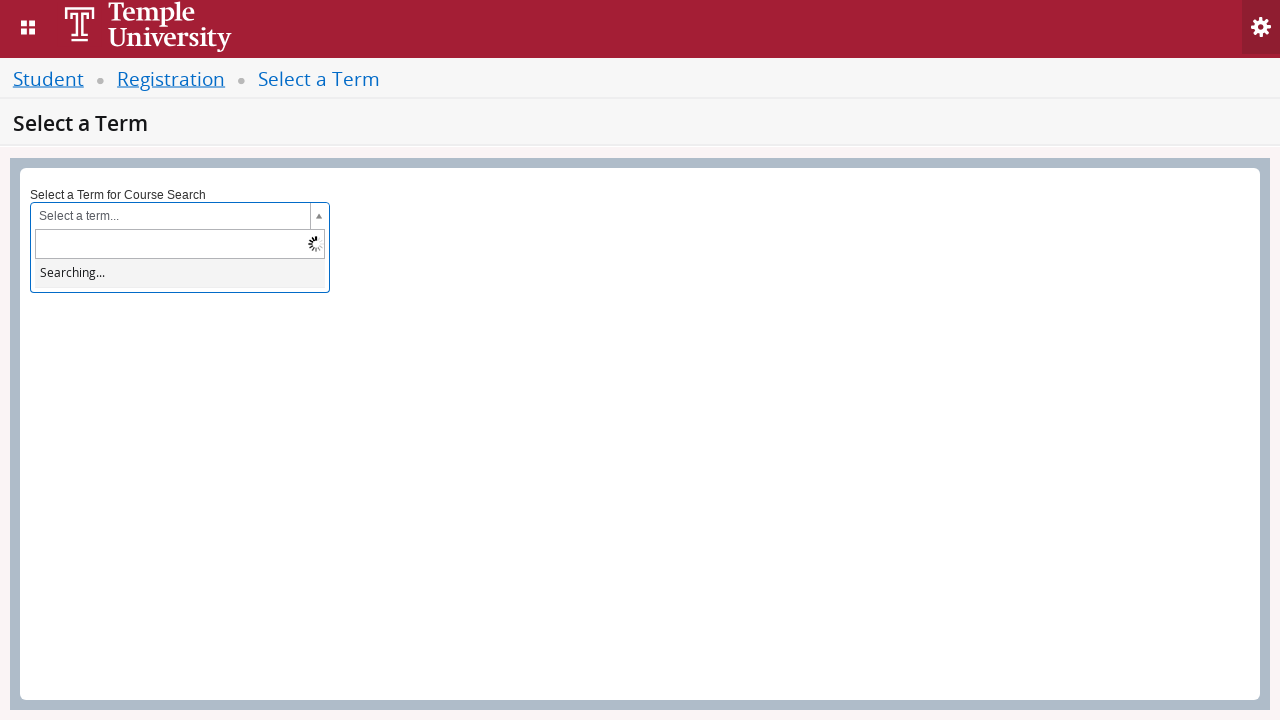

Waited for term dropdown to fully load
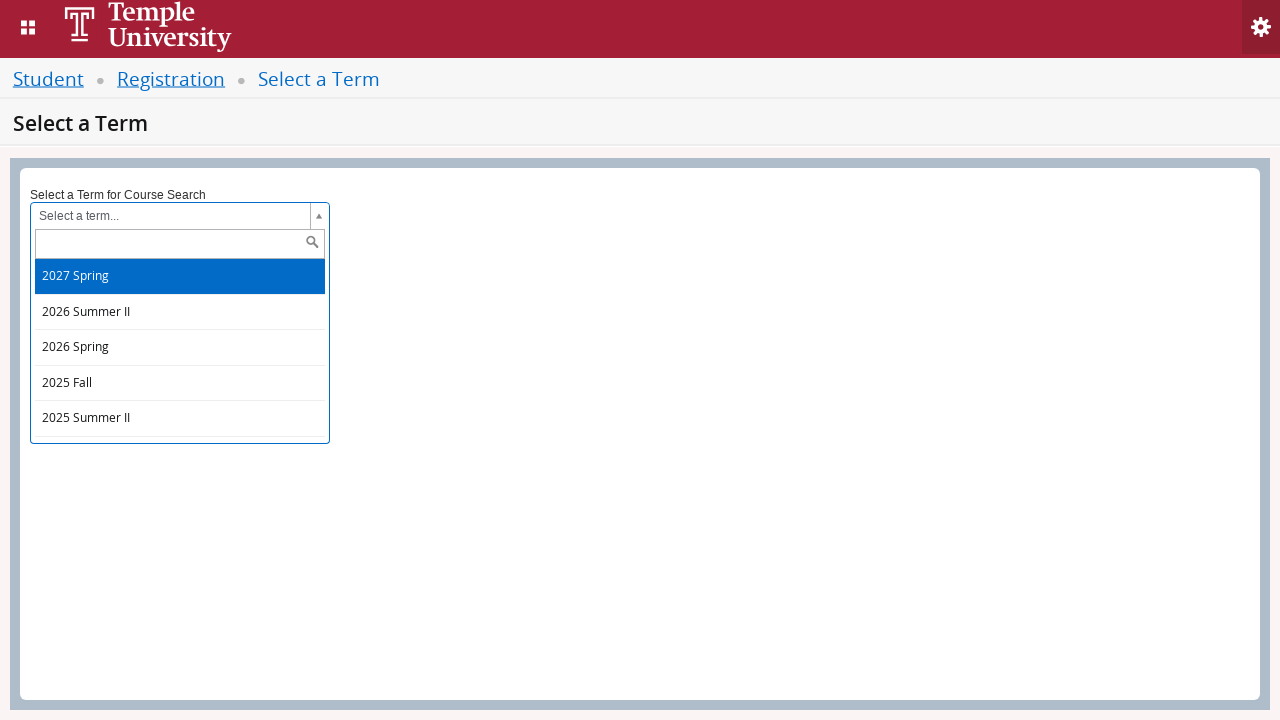

Filled term search field with '2022 Spring' on #s2id_autogen1_search
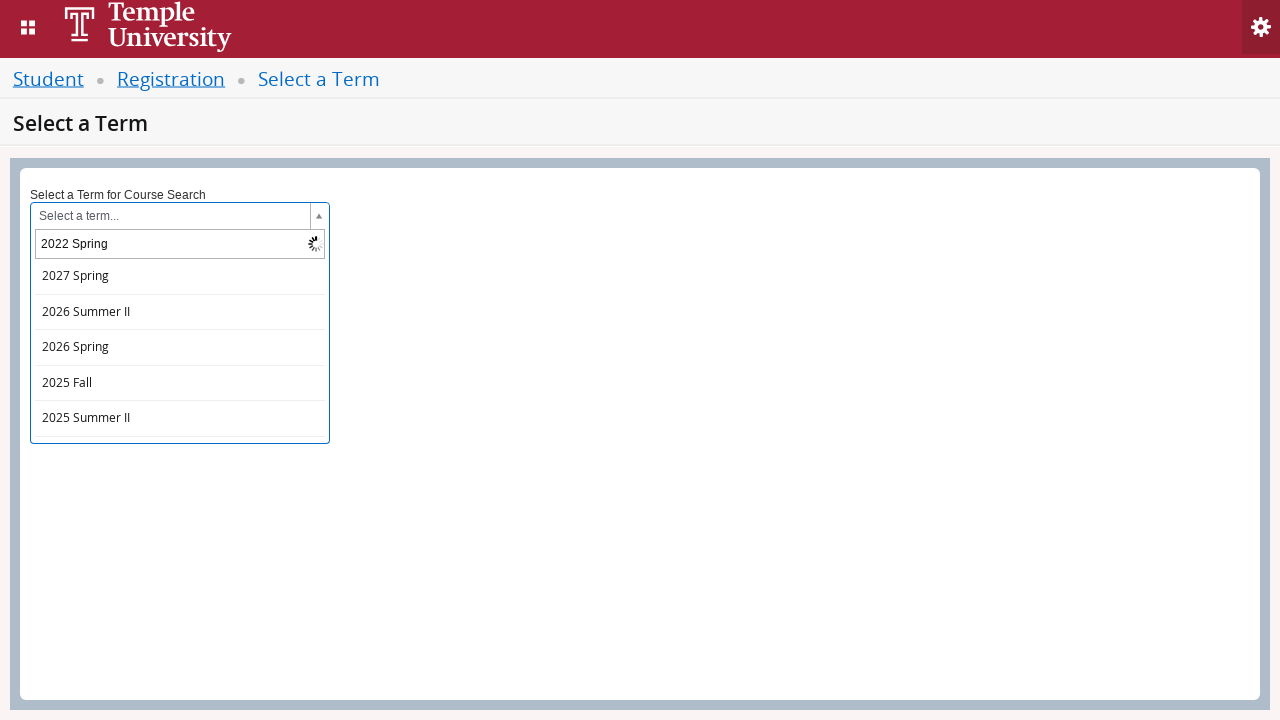

Waited for term search results to appear
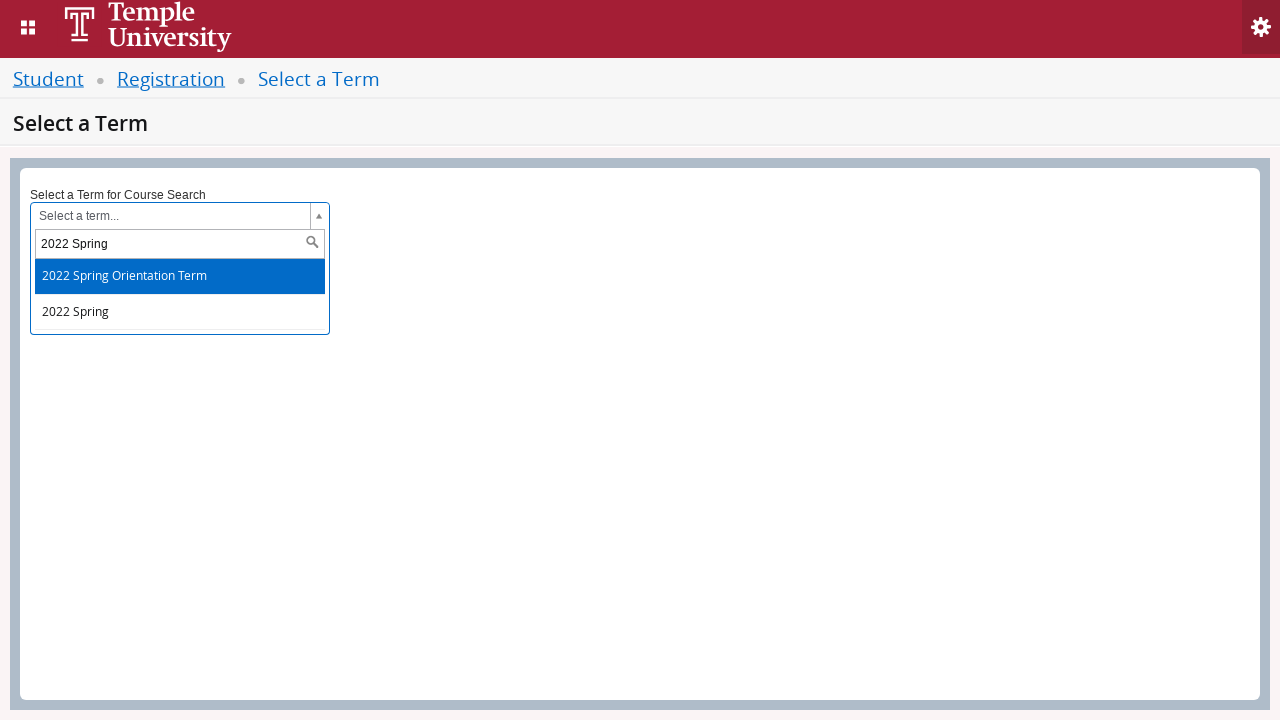

Selected Spring 2022 term from search results at (178, 295) on #select2-results-1
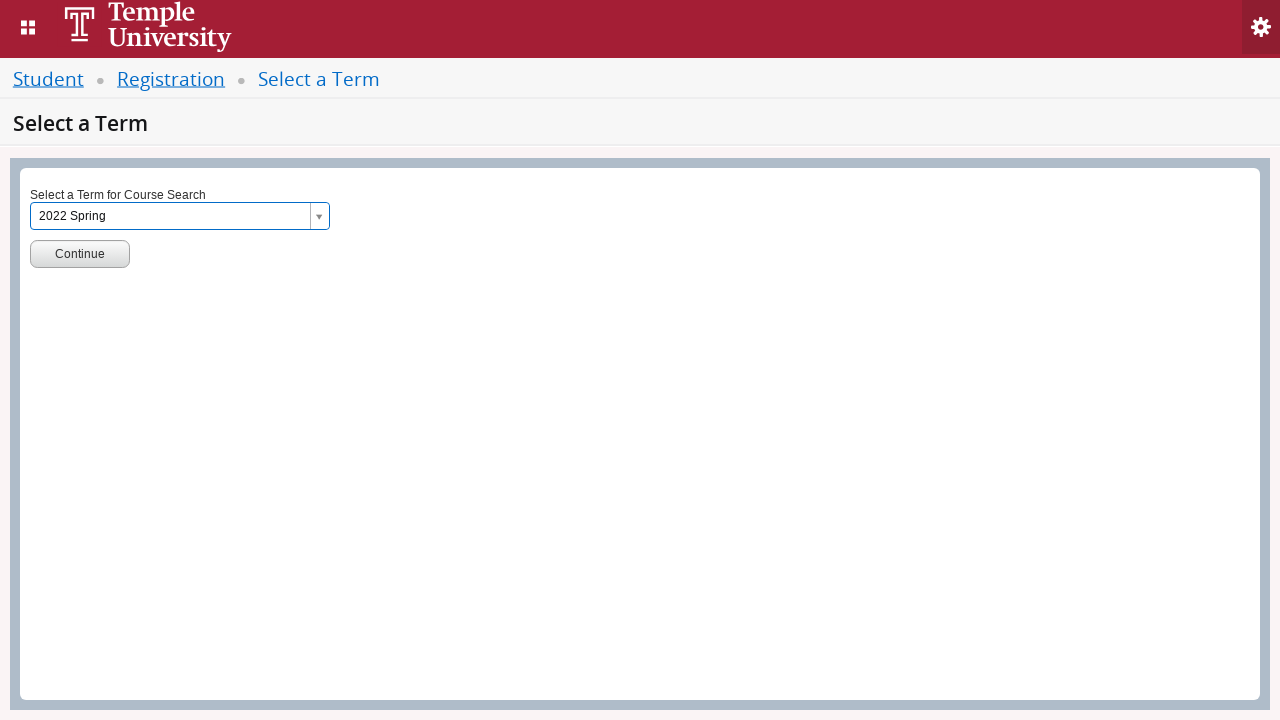

Waited for term selection to be processed
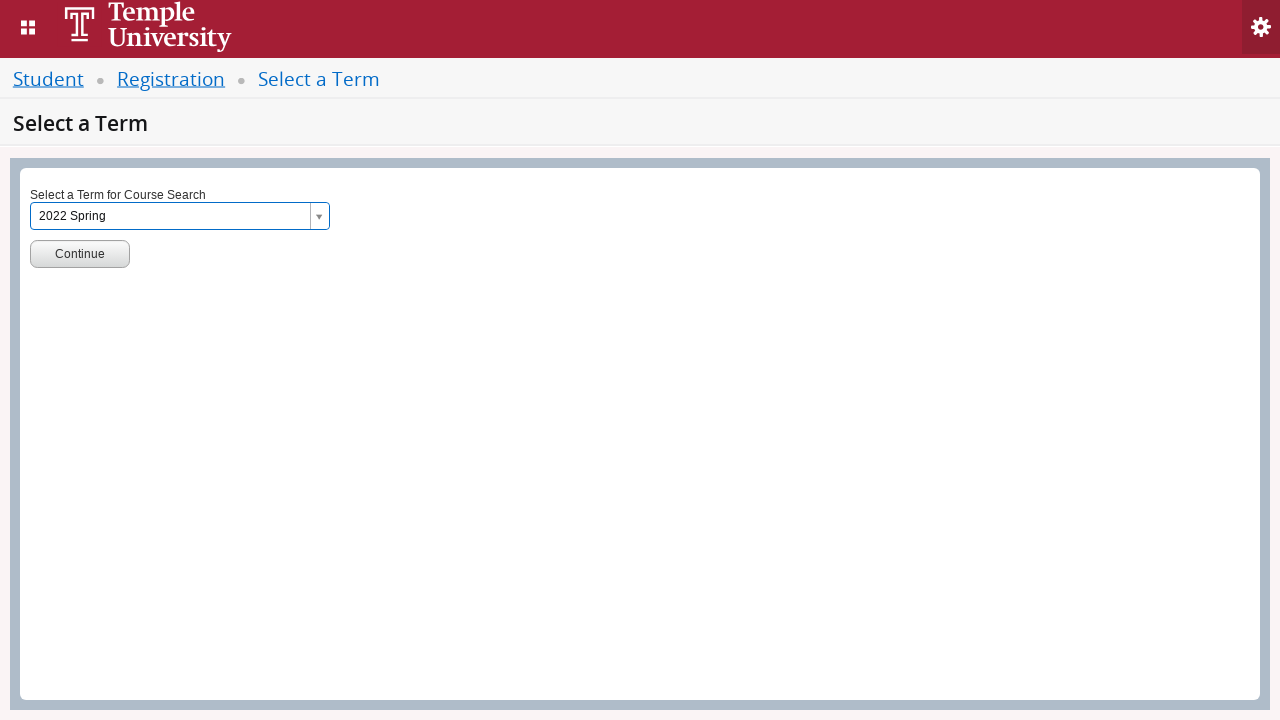

Clicked term selection continue button at (80, 254) on #term-go
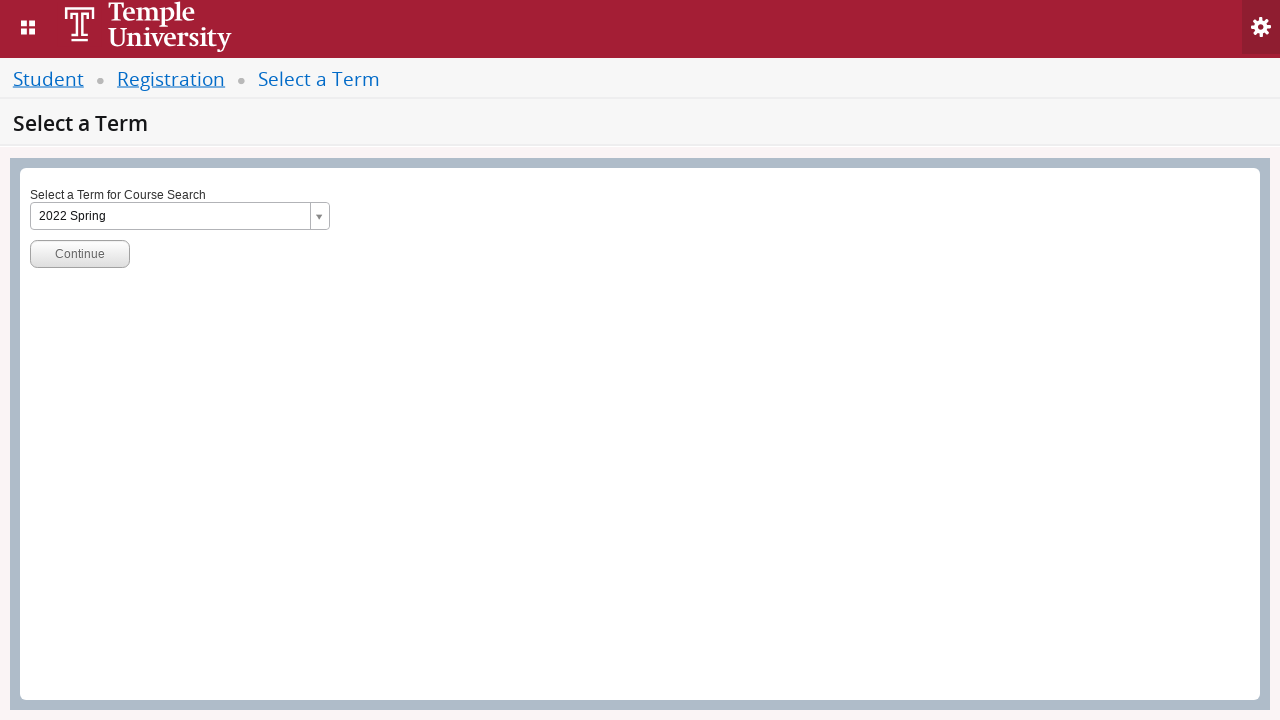

Waited for term selection to complete and page to navigate
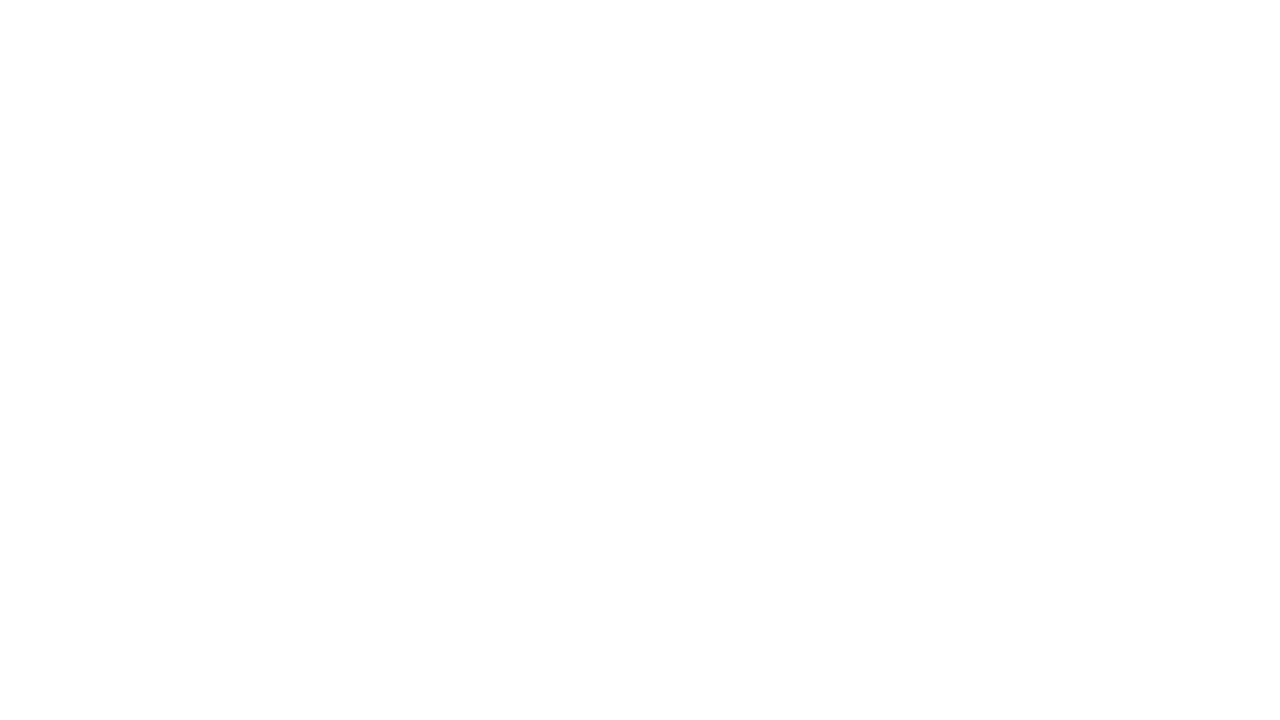

Clicked subject dropdown at (520, 238) on #s2id_txt_subject
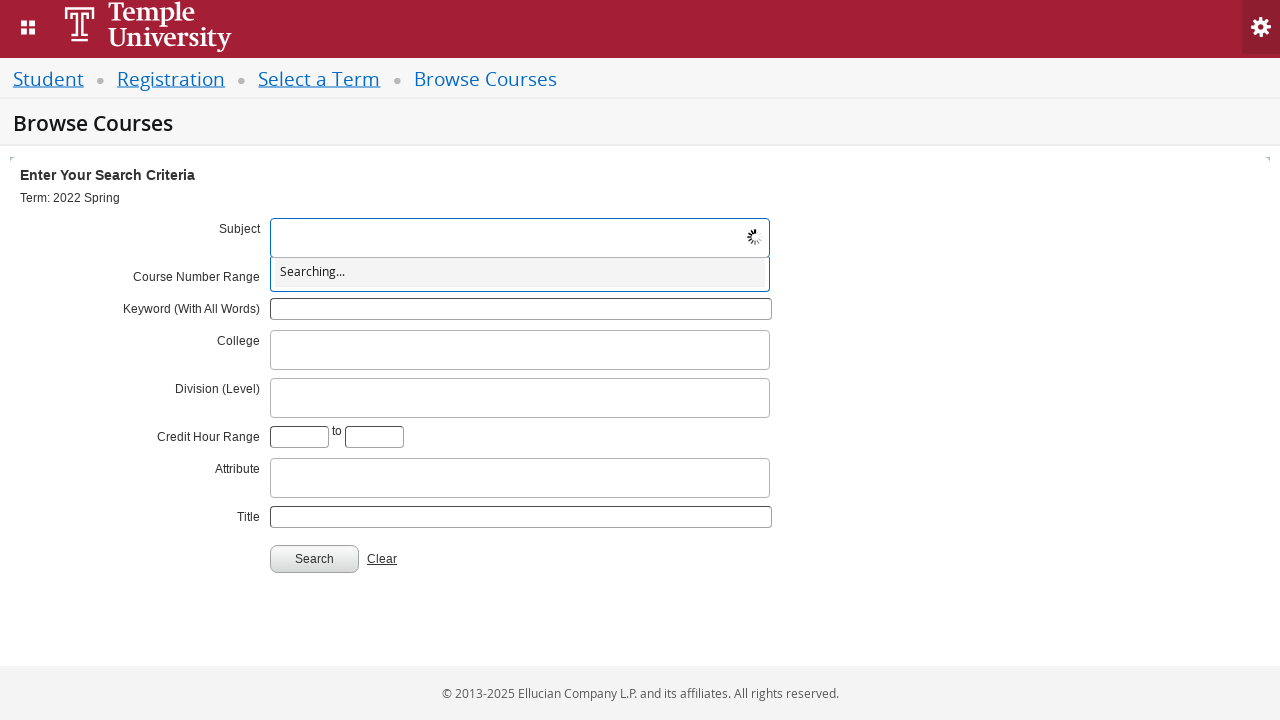

Filled subject field with 'CIS' on #s2id_autogen1
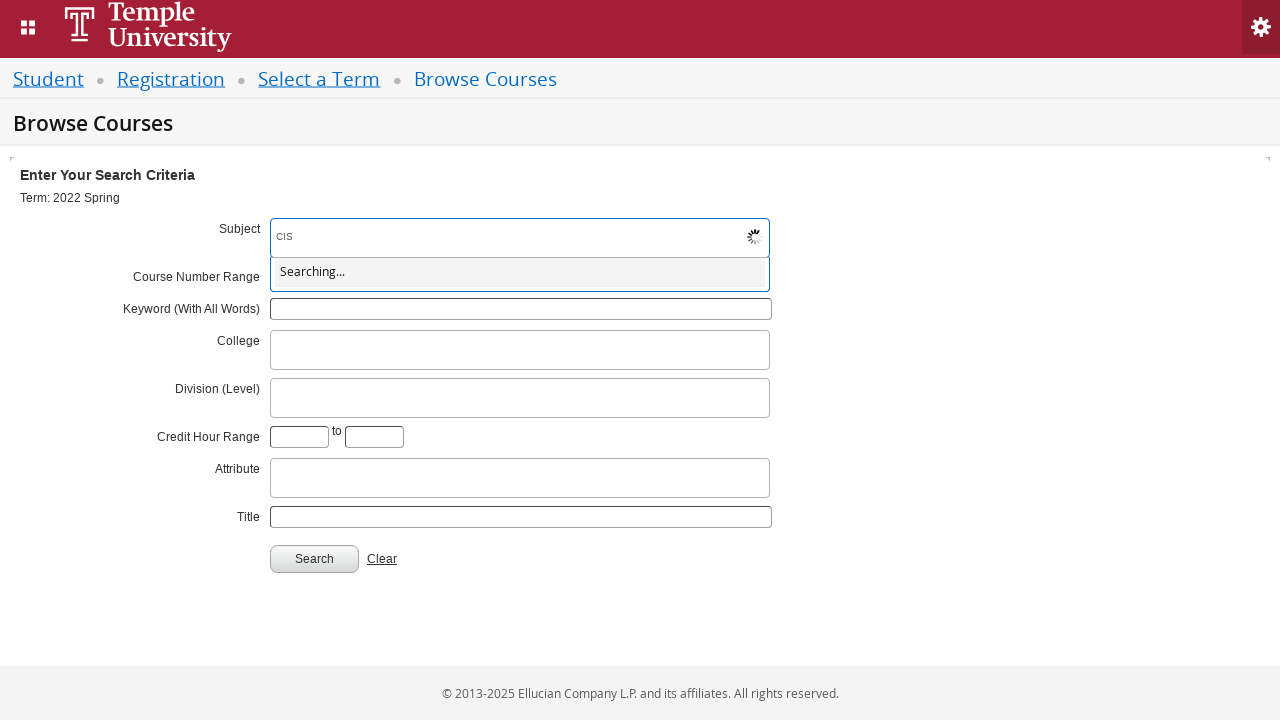

Waited for subject search results to load
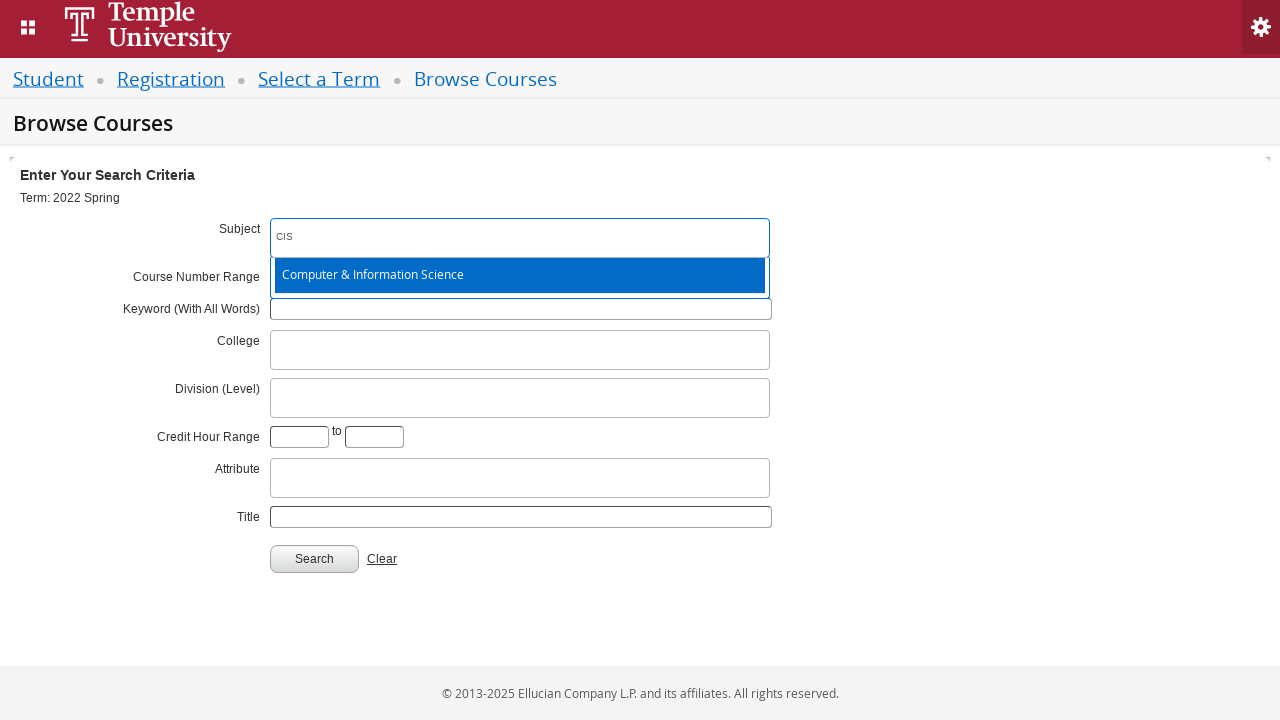

Pressed Enter to select CIS subject
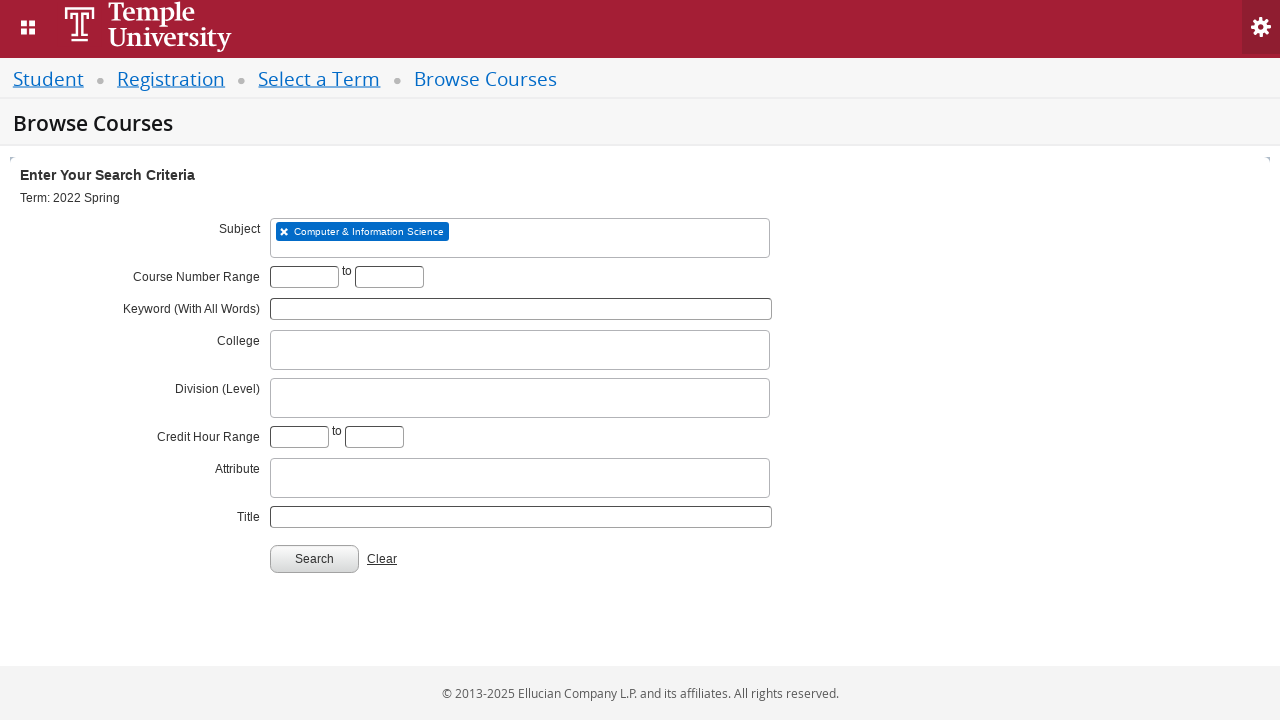

Clicked 'From' course number field at (304, 277) on input[name='txt_course_number_range_From']
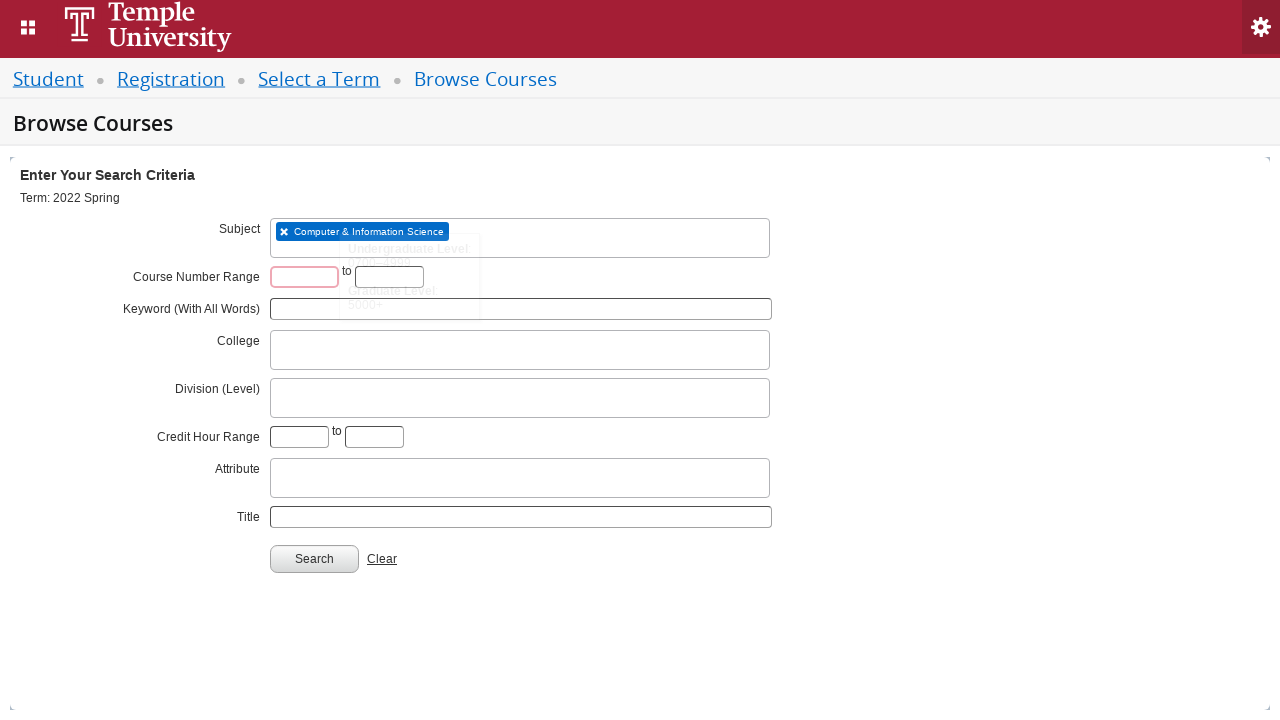

Filled 'From' course number field with '3207' on input[name='txt_course_number_range_From']
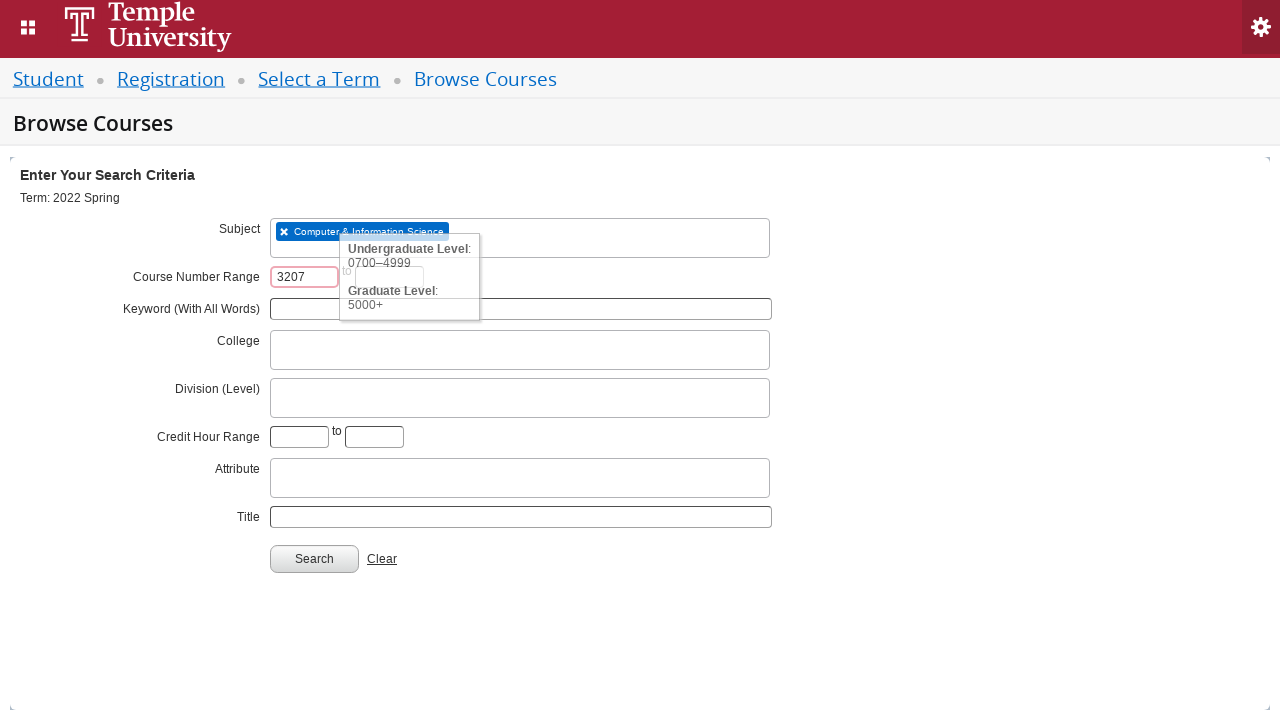

Filled 'To' course number field with '3207' on input[name='txt_course_number_range_To']
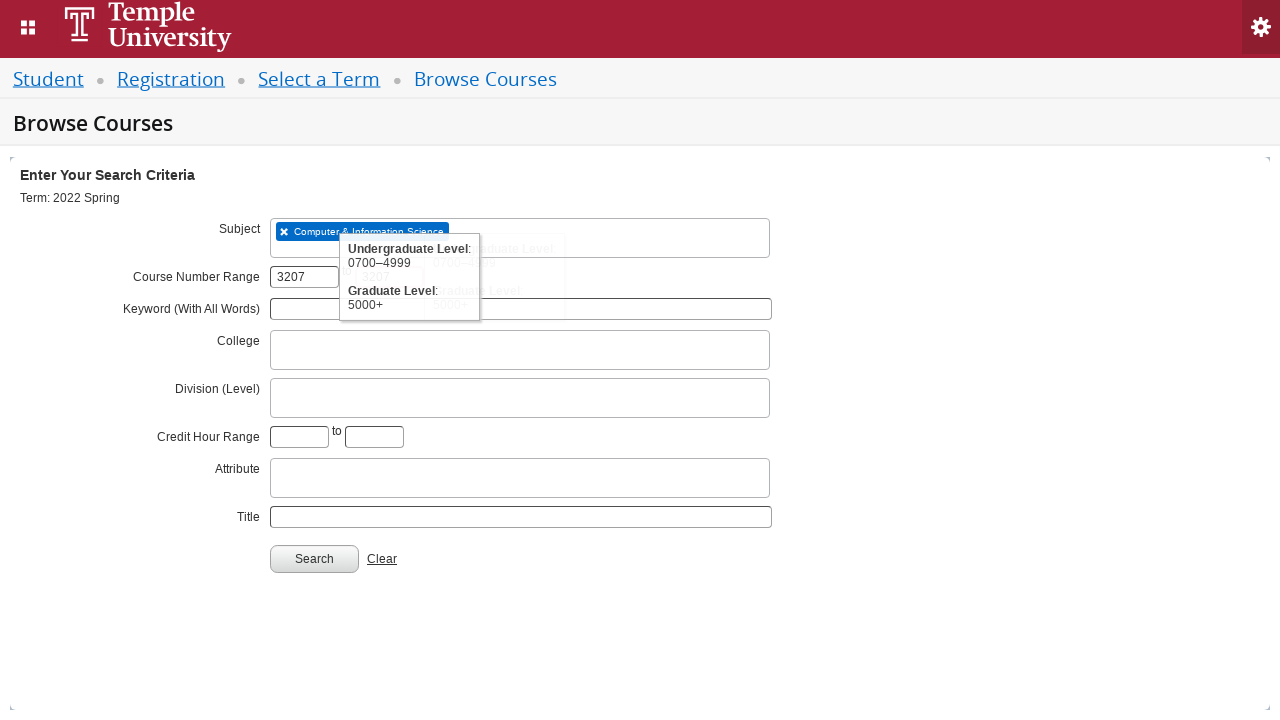

Clicked search button to execute course search at (314, 559) on #search-go
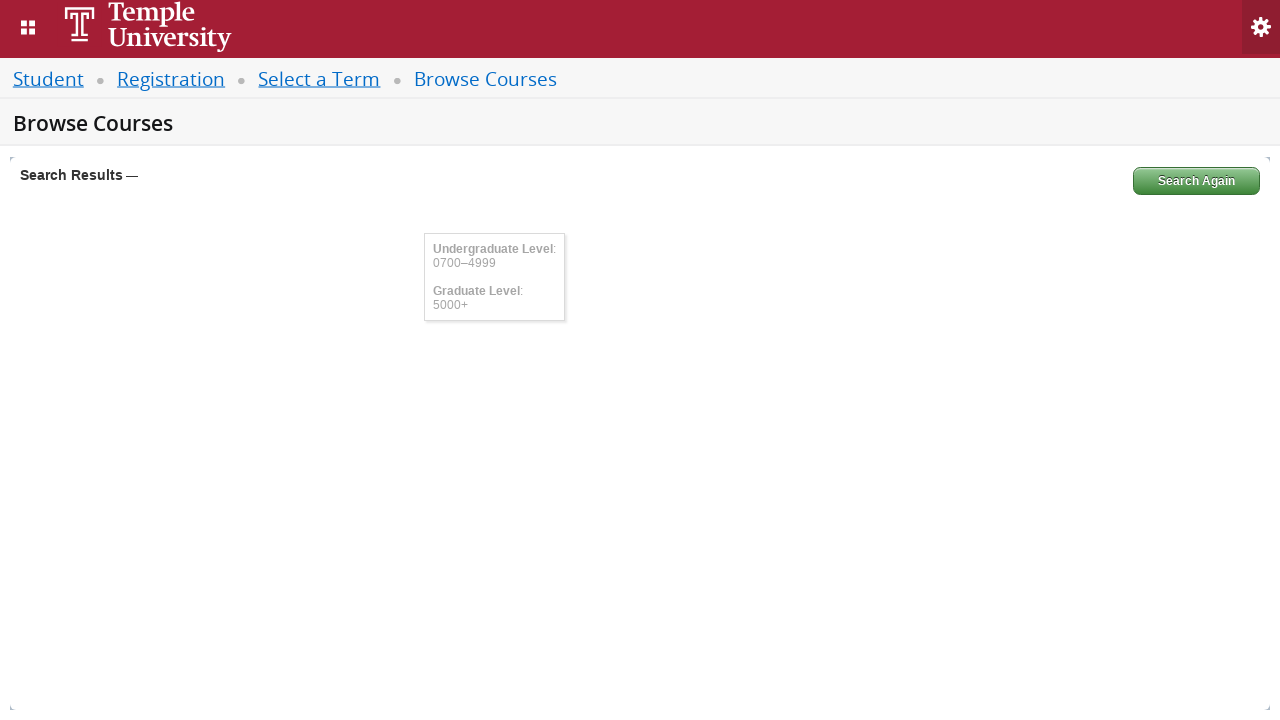

Waited for search results to load
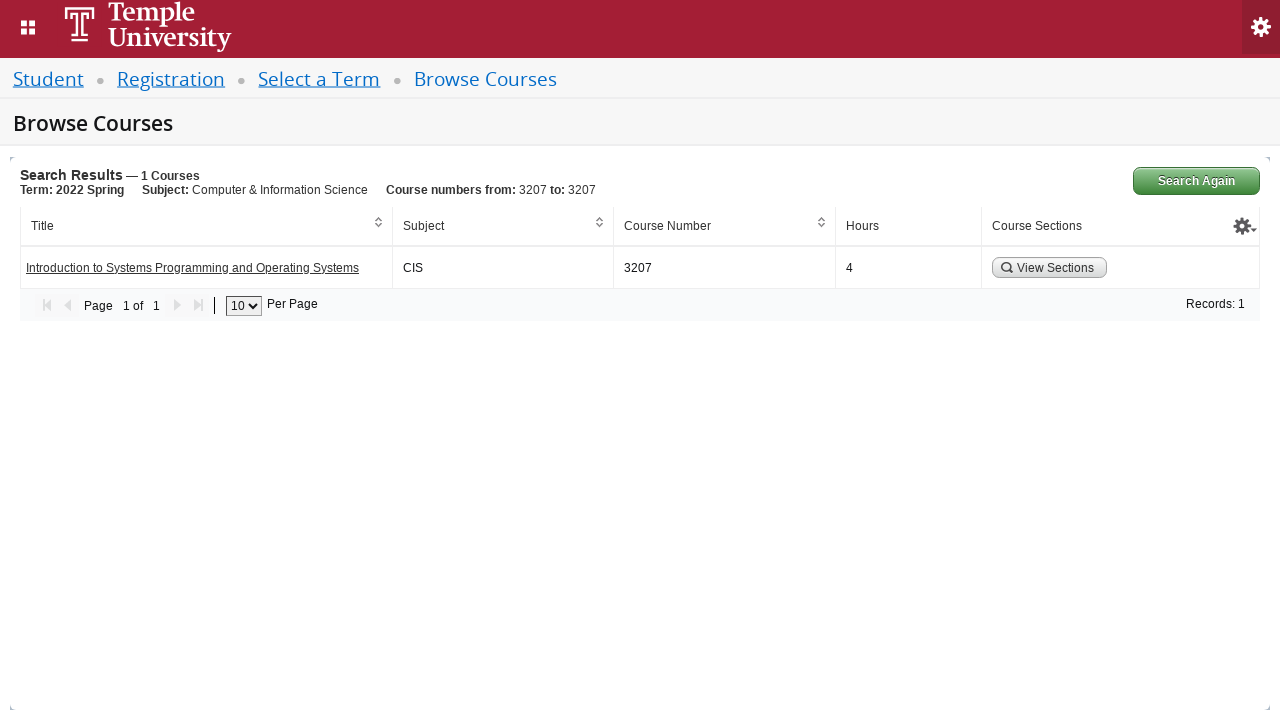

Clicked search section button to view course sections at (1050, 268) on .form-button.search-section-button
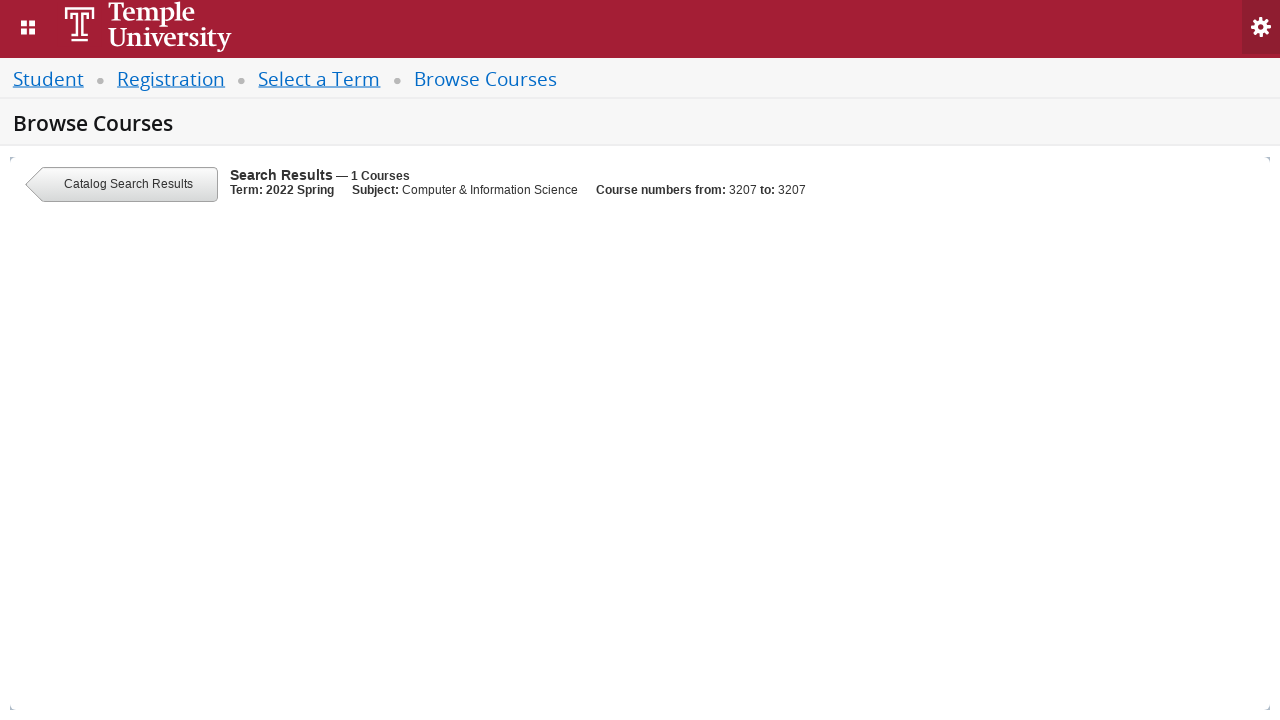

Waited for sections to be displayed
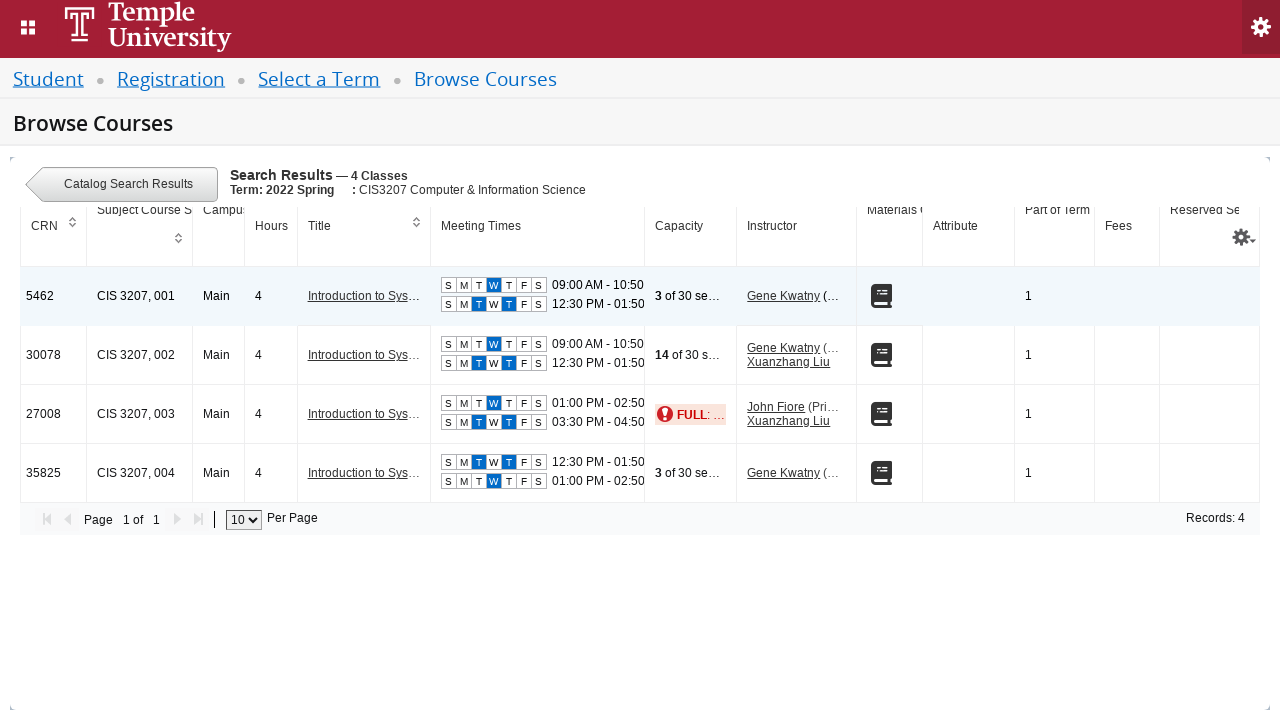

Clicked column visibility control button at (1249, 237) on .sort-disabled.visibility-control-column.footable-last-column
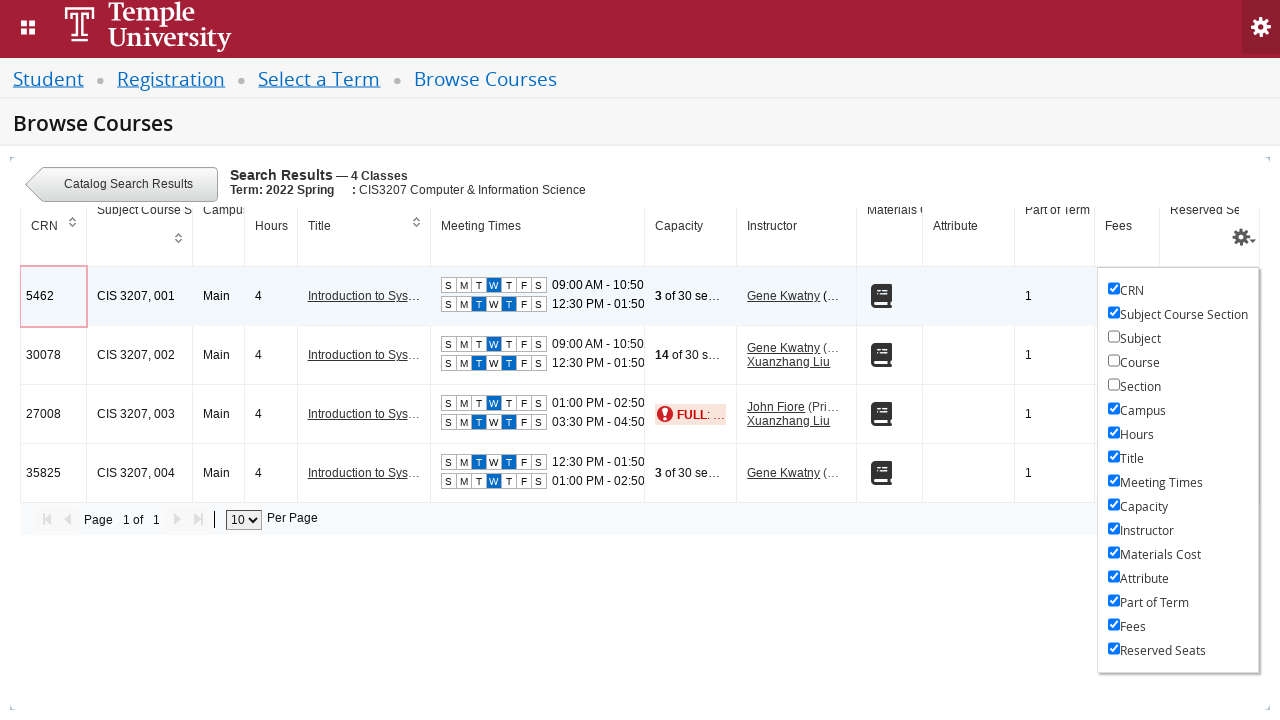

Toggled visibility for column menu item 11 at (1114, 552) on #menuItemId11
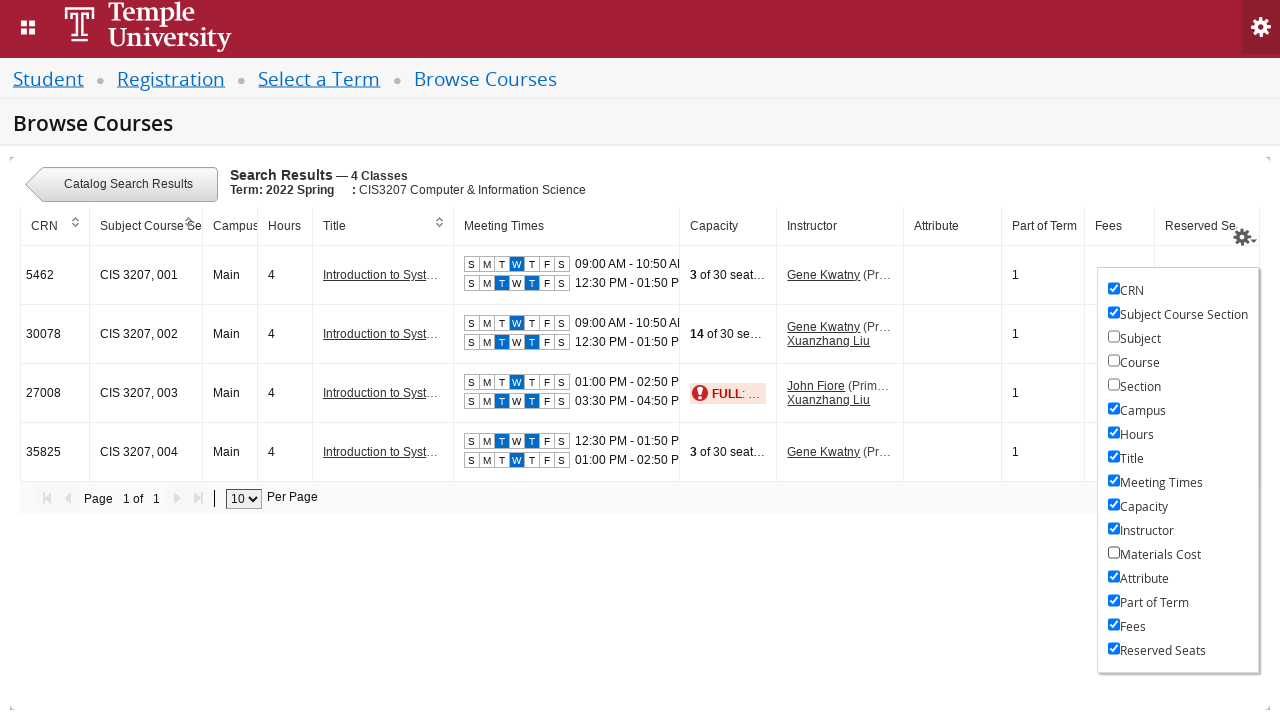

Toggled visibility for column menu item 12 at (1114, 576) on #menuItemId12
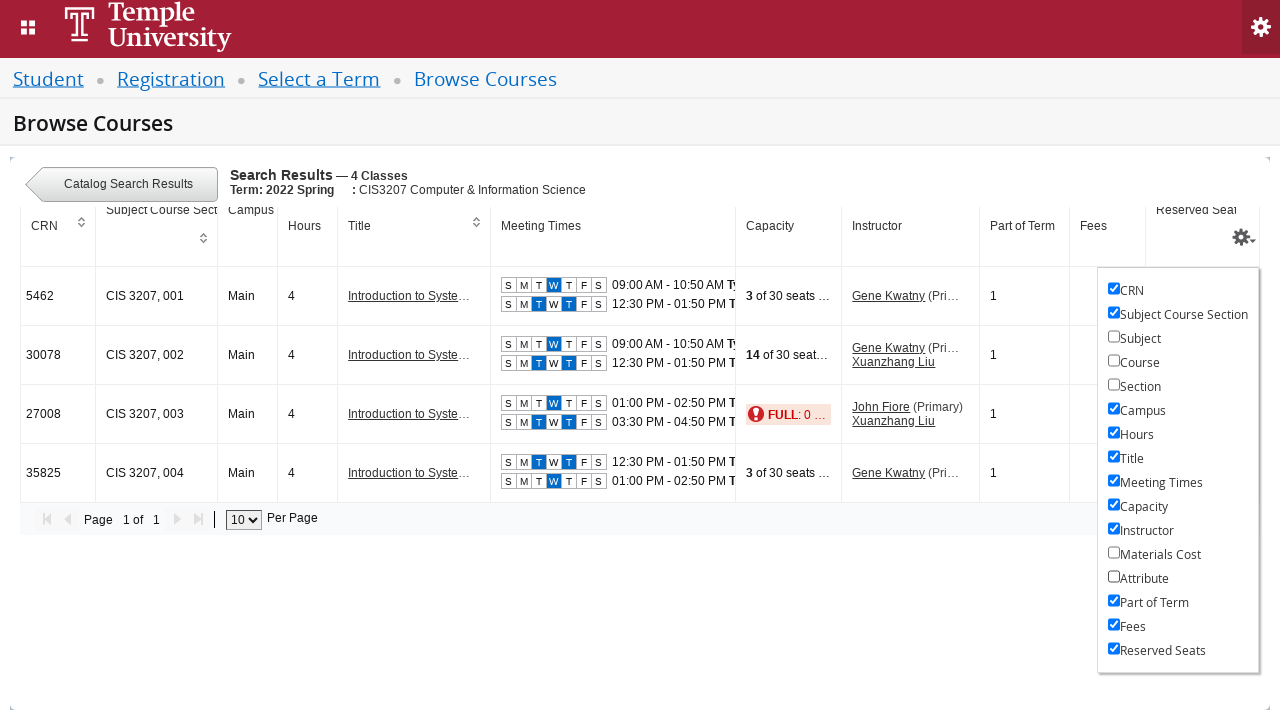

Toggled visibility for column menu item 13 at (1114, 600) on #menuItemId13
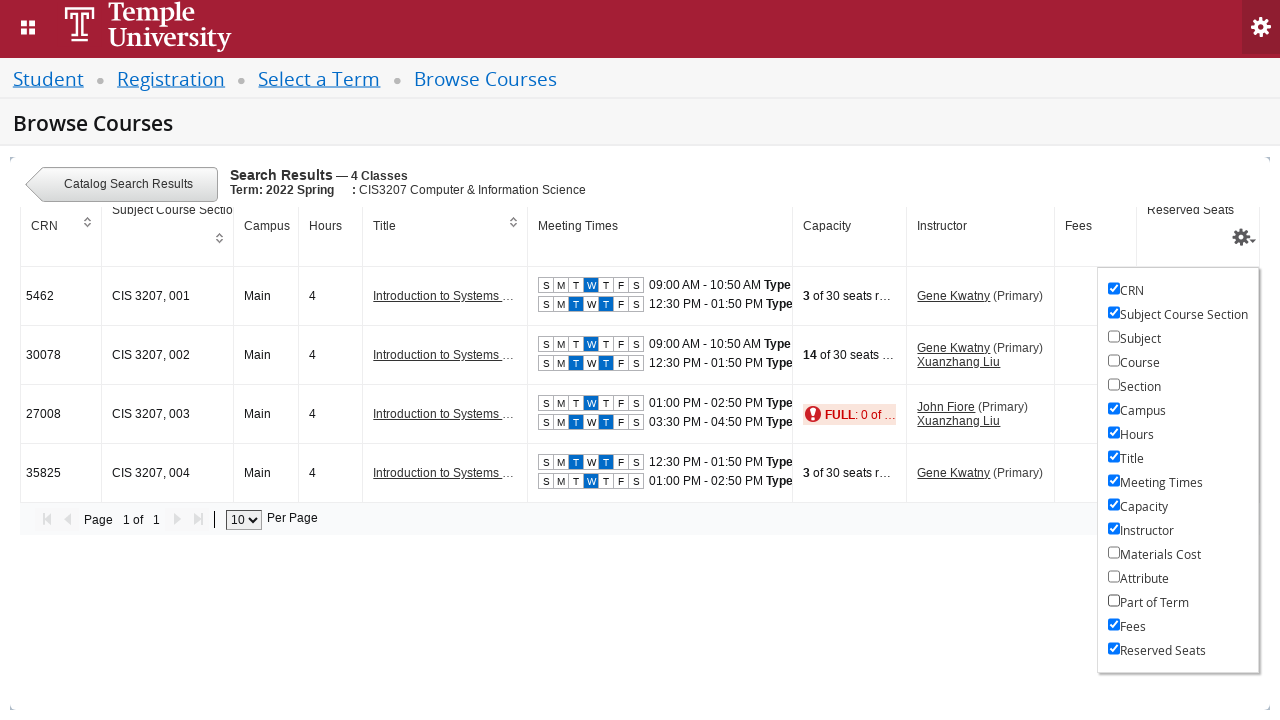

Toggled visibility for column menu item 14 at (1114, 624) on #menuItemId14
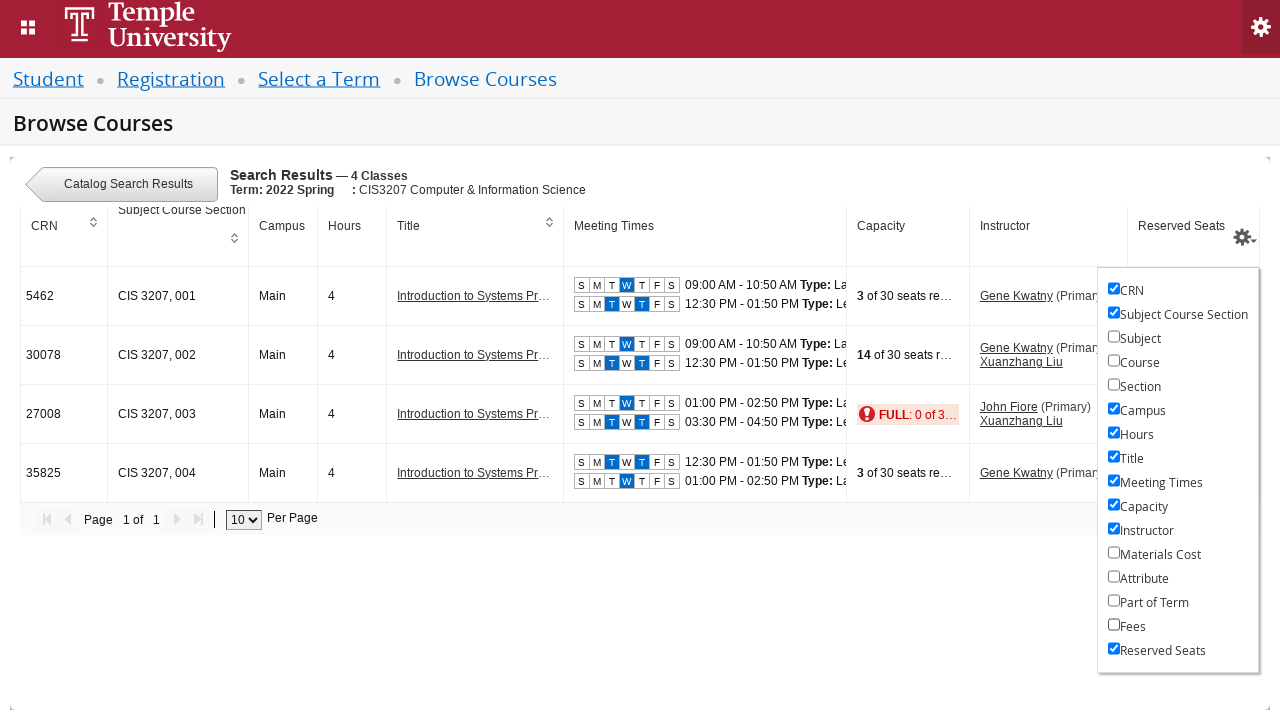

Toggled visibility for column menu item 15 at (1114, 648) on #menuItemId15
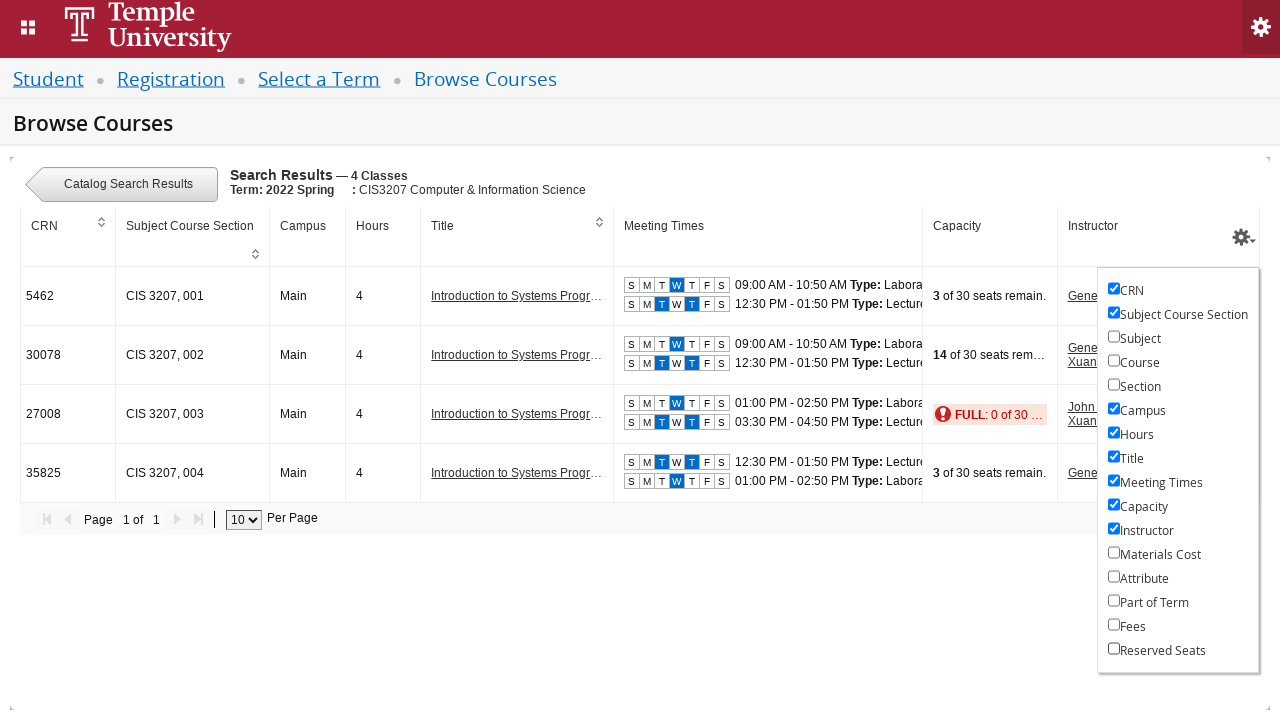

Clicked on a course row to expand details at (640, 296) on .odd
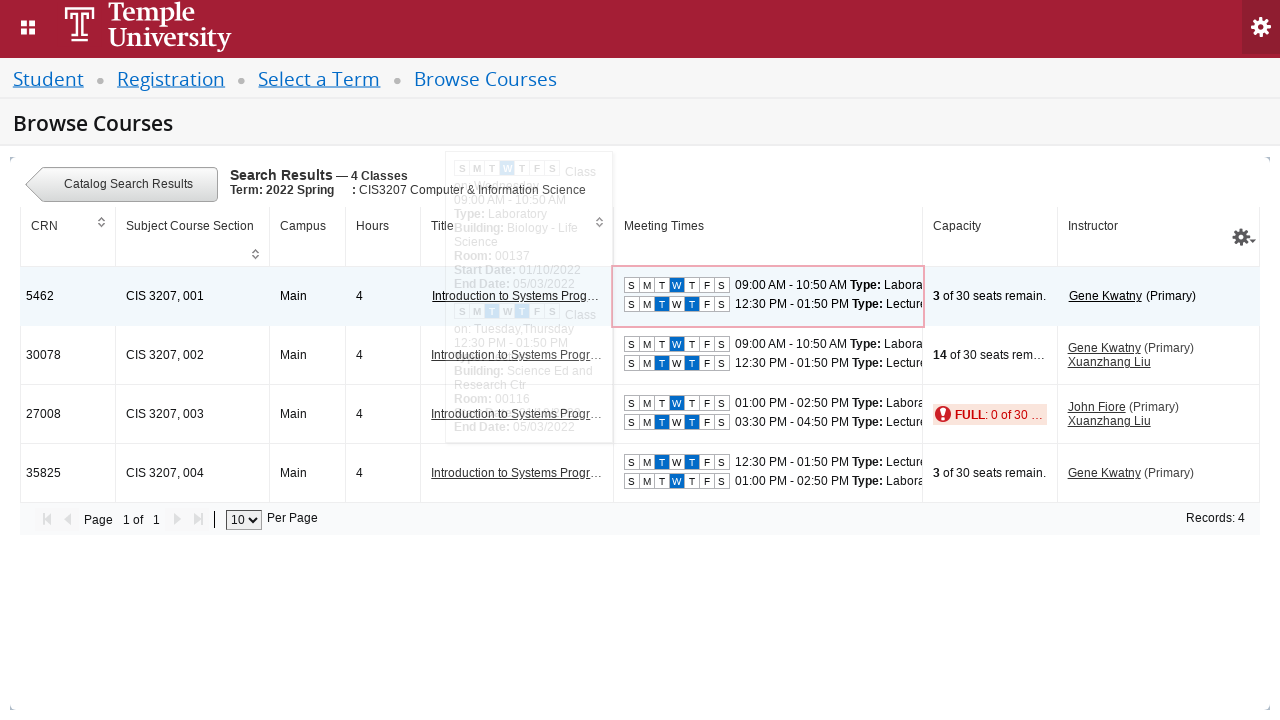

Waited for course details to expand
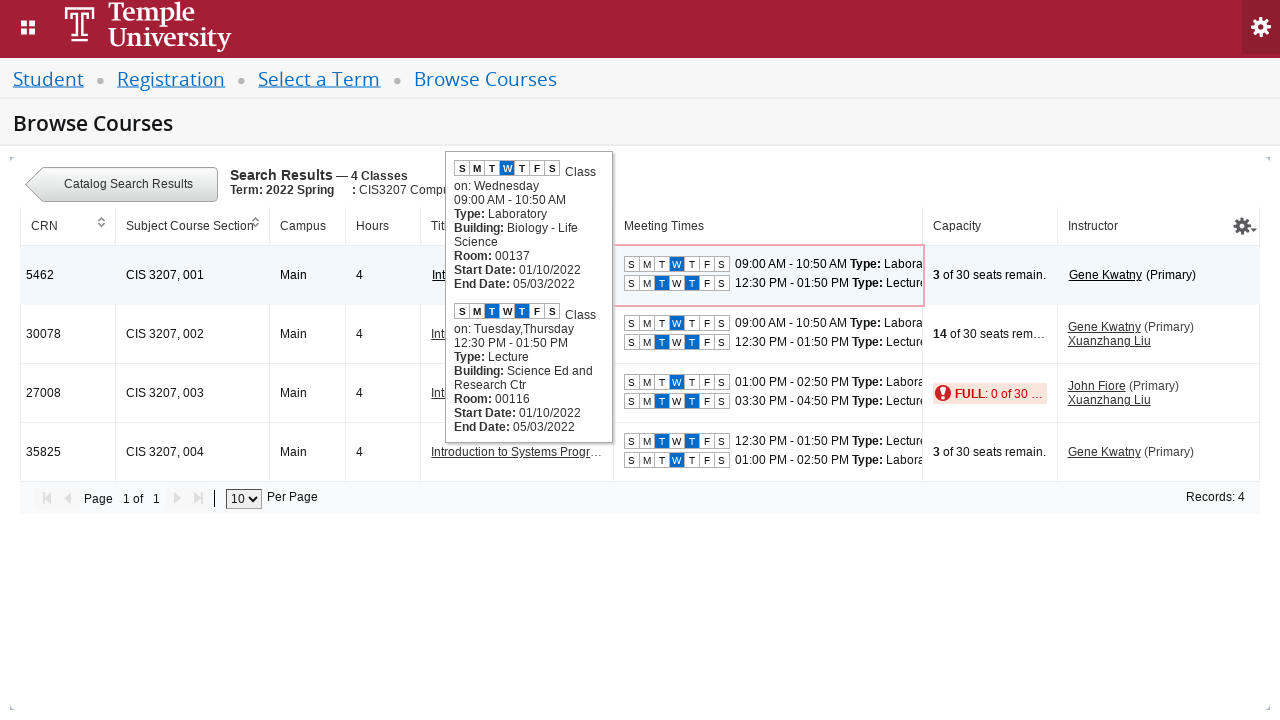

Confirmed meeting details are visible
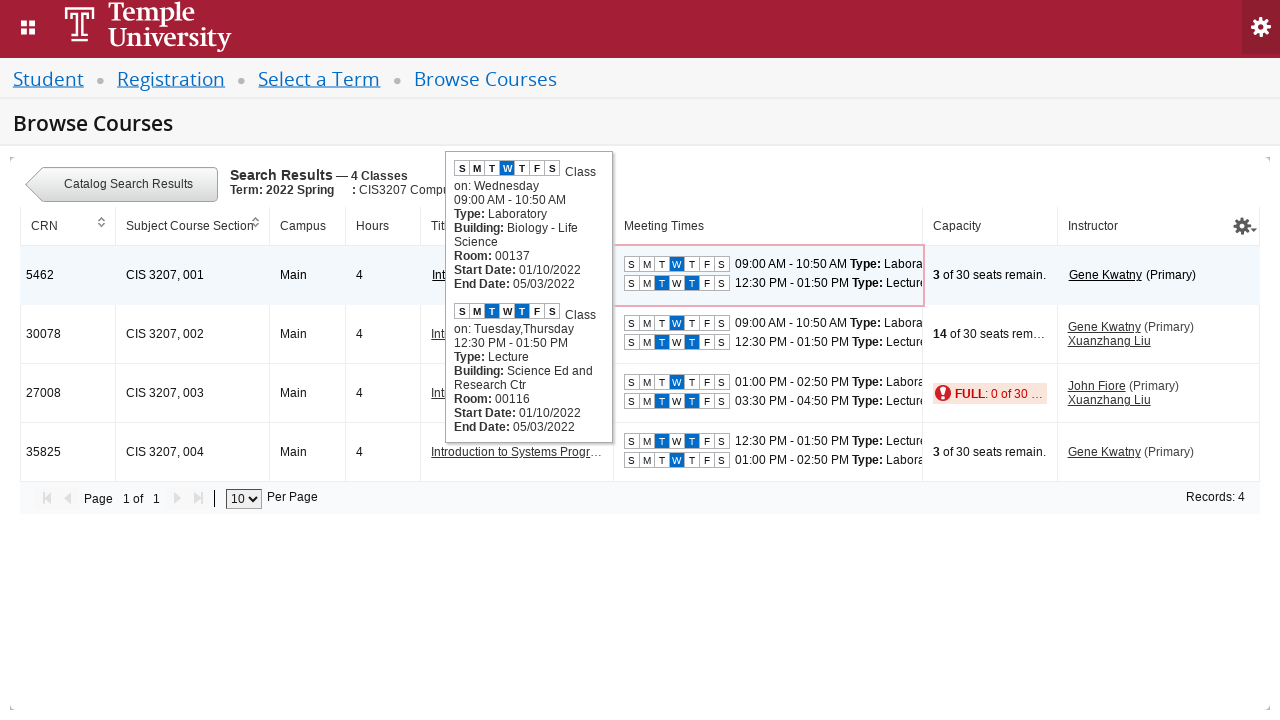

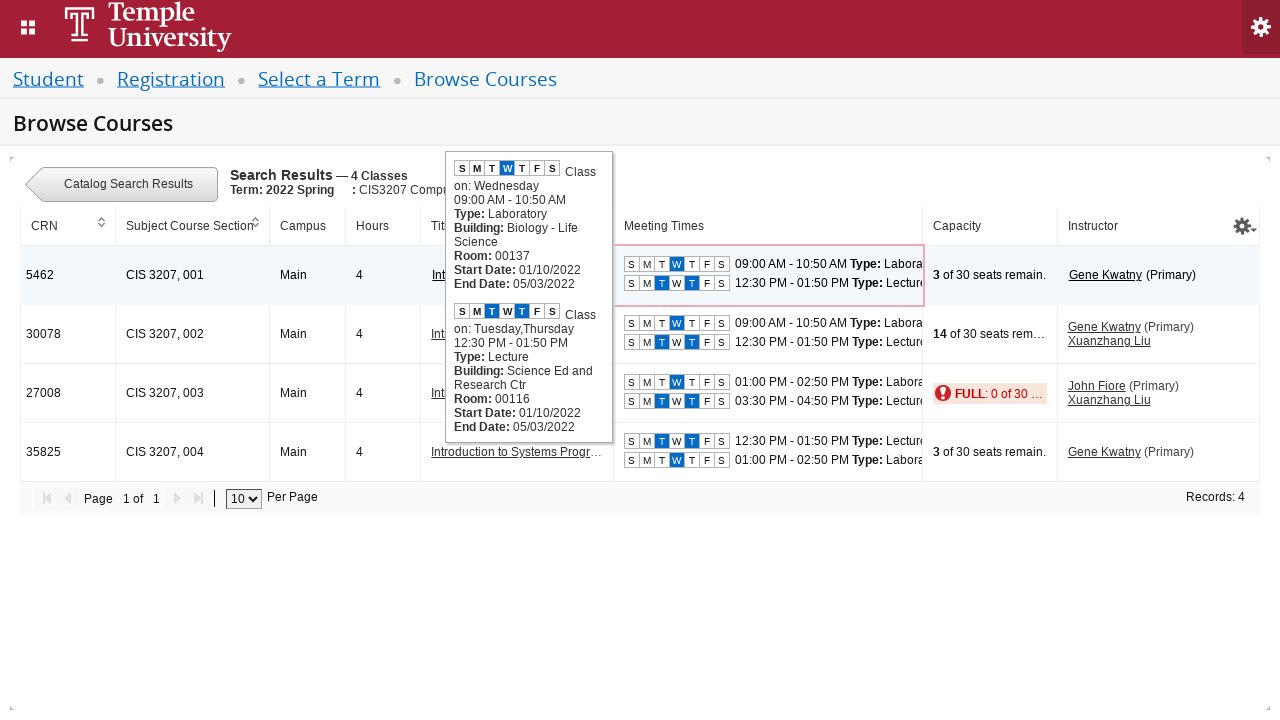